Tests navigation to Browse Languages page and verifies table headers for Language and Author columns

Starting URL: http://www.99-bottles-of-beer.net/

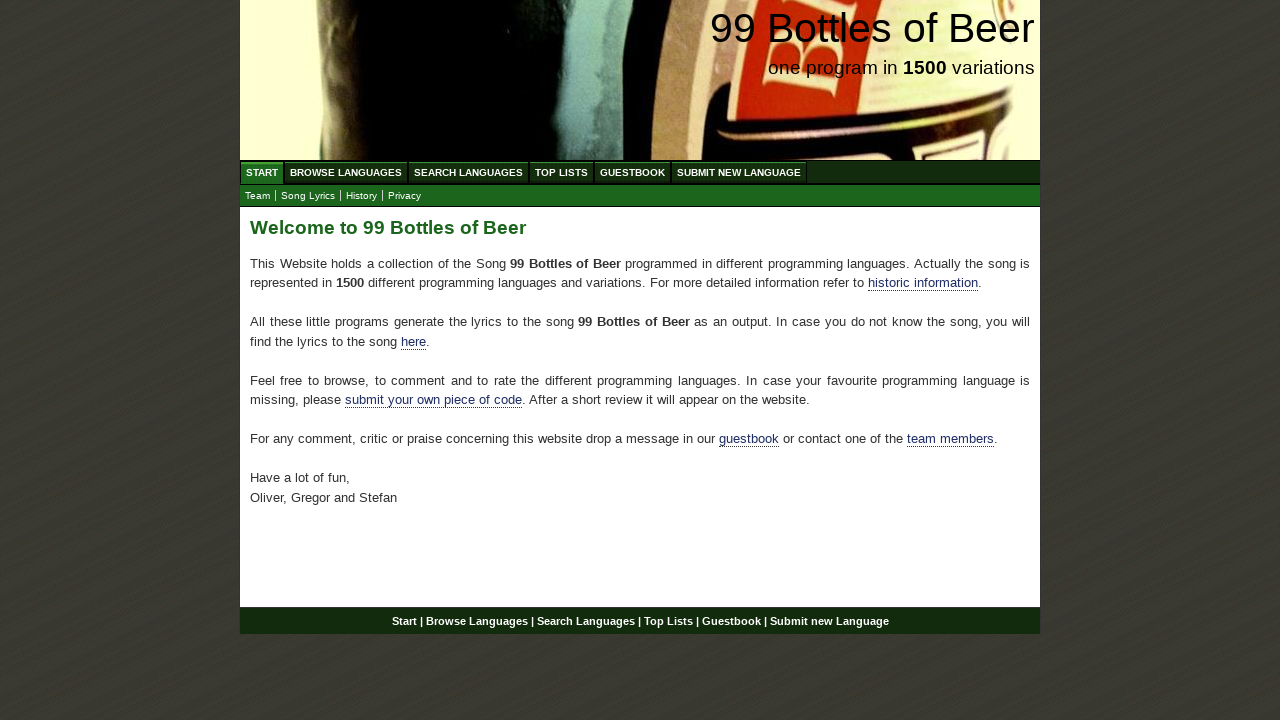

Clicked on Browse Languages link at (346, 172) on #menu li a[href='/abc.html']
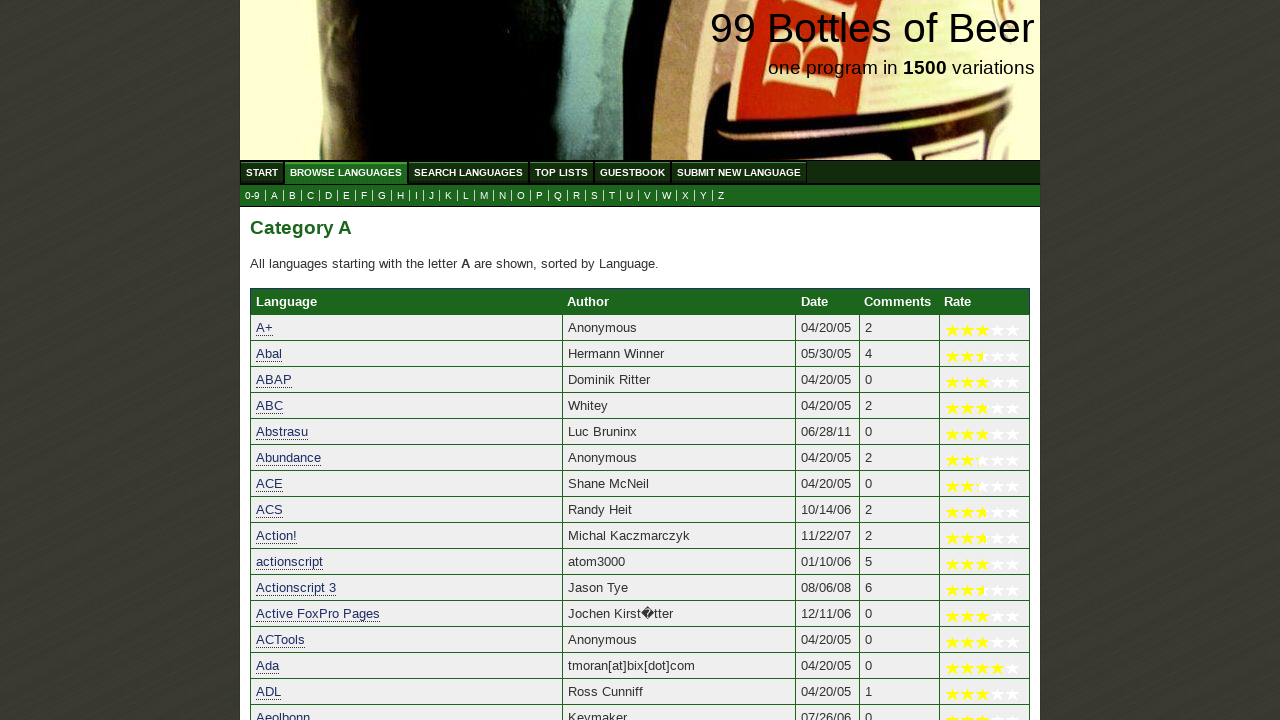

Language column header is displayed in table
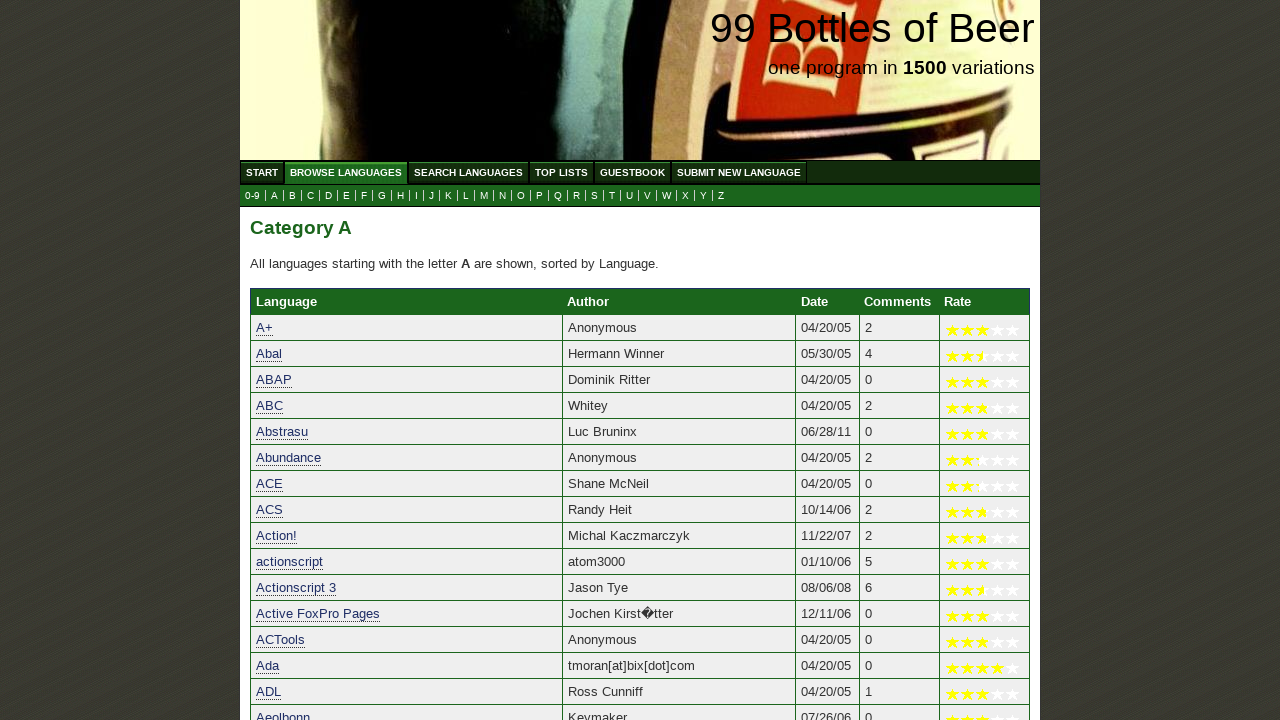

Author column header is displayed in table
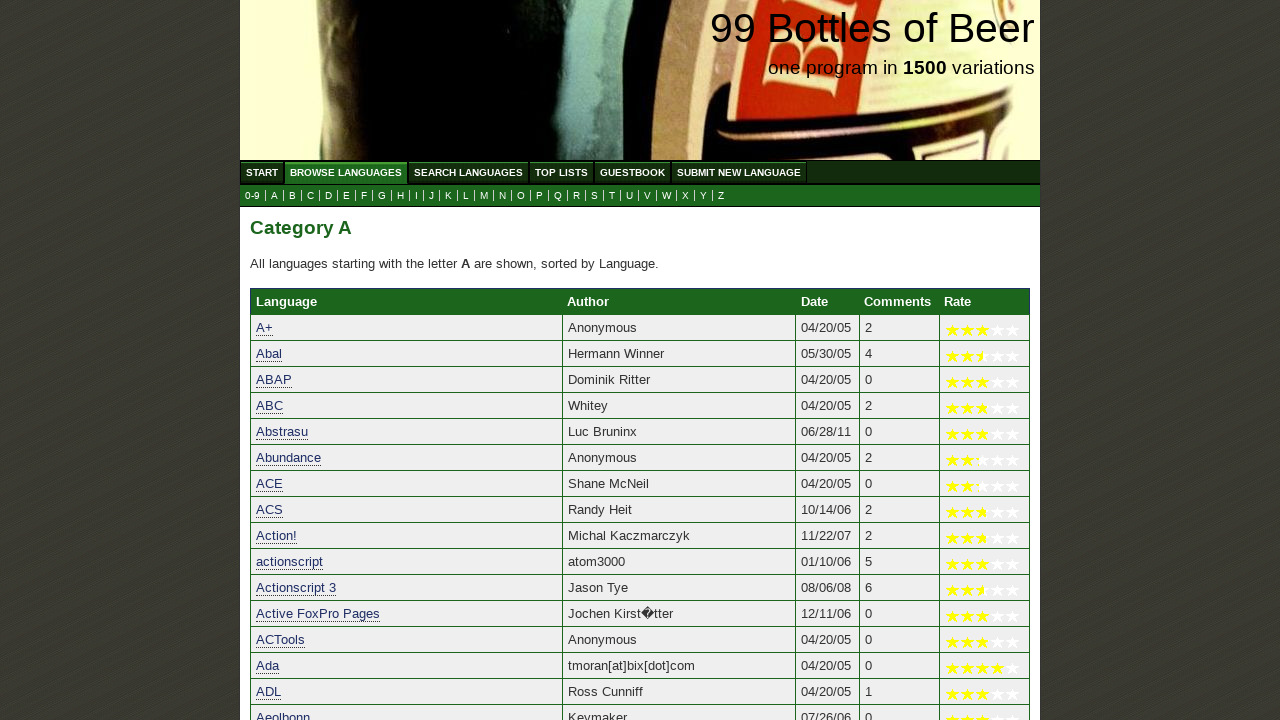

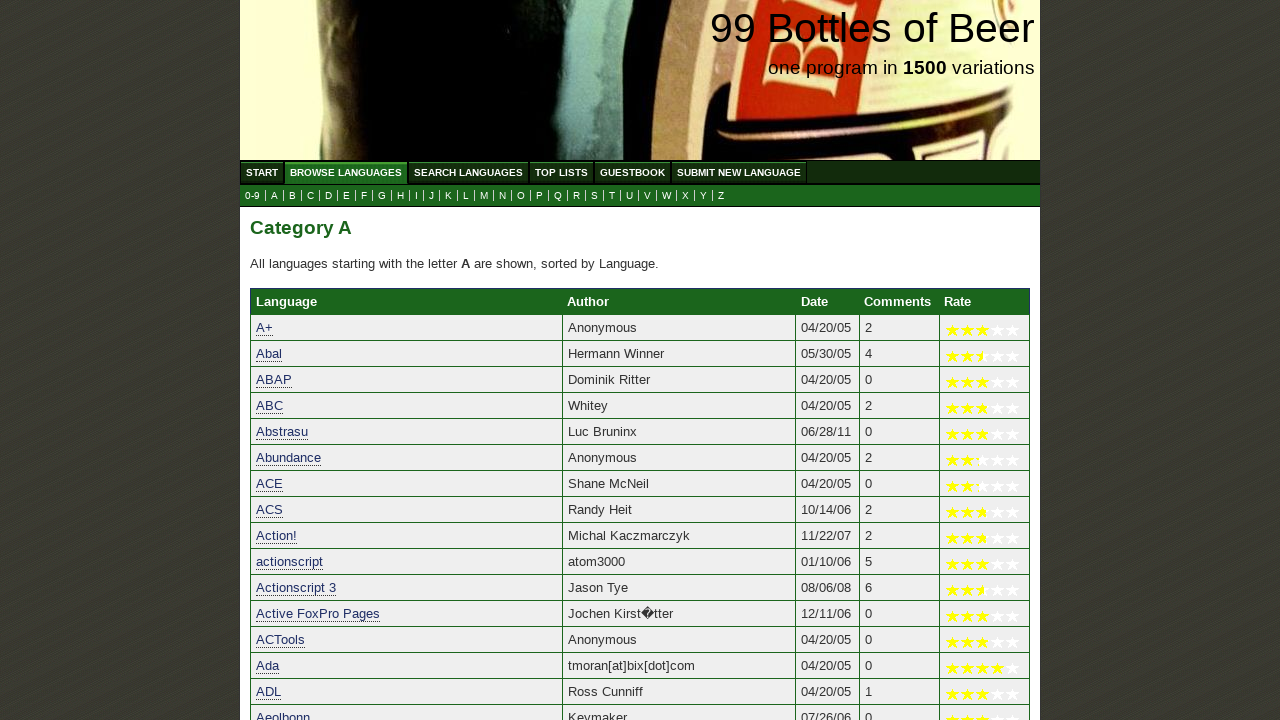